Tests the add/remove elements functionality by adding multiple elements and then deleting them all

Starting URL: https://practice.cydeo.com/

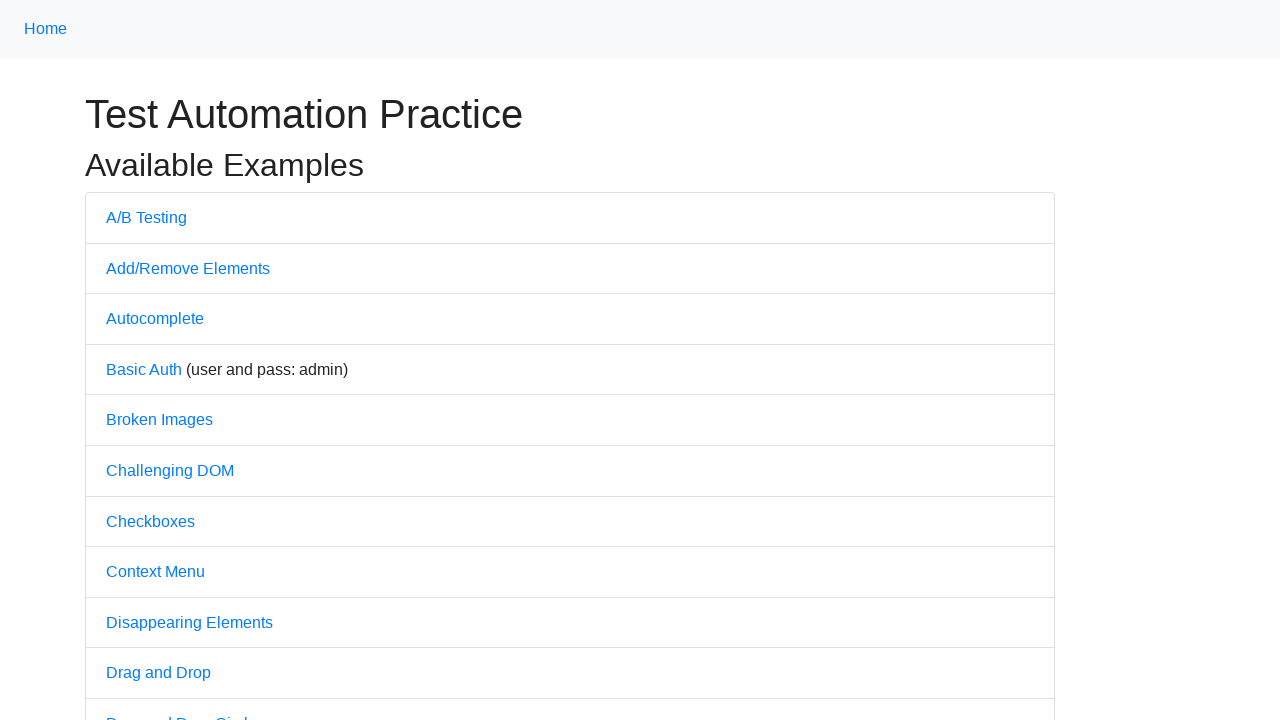

Clicked on Add/Remove Elements link at (188, 268) on text=Add/Remove Elements
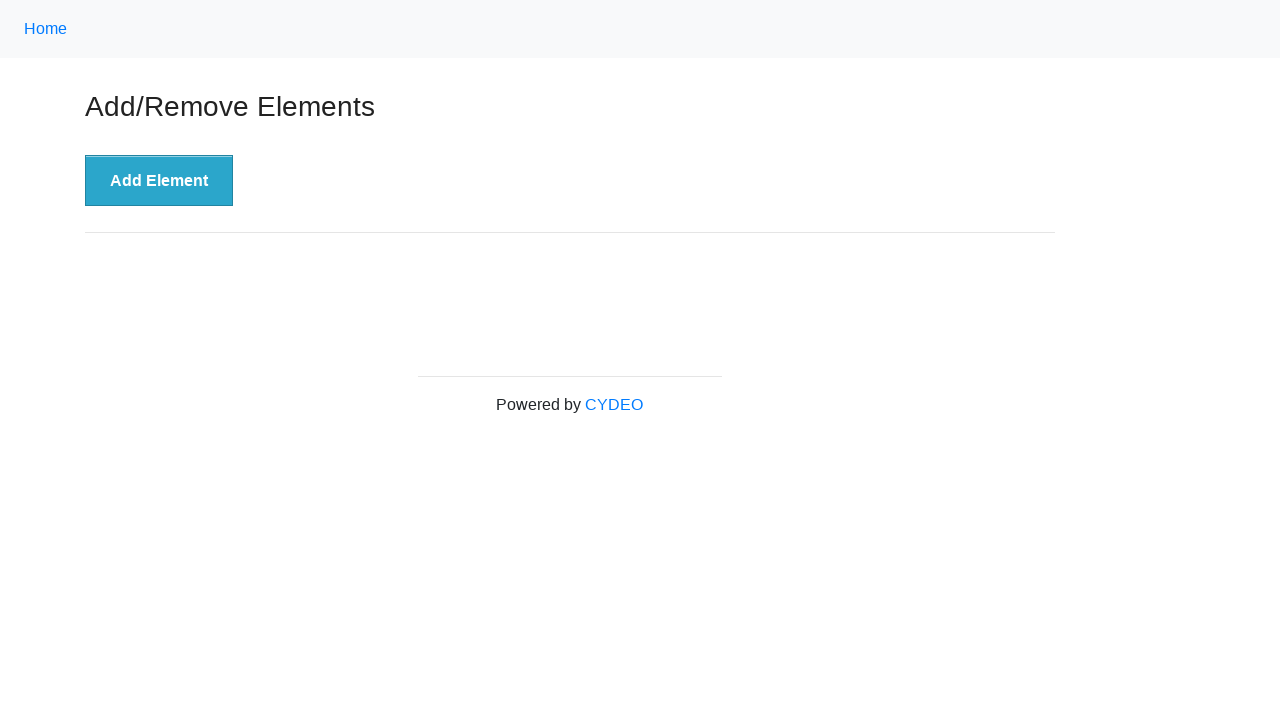

Clicked Add Element button (1st time) at (159, 181) on button:has-text('Add Element')
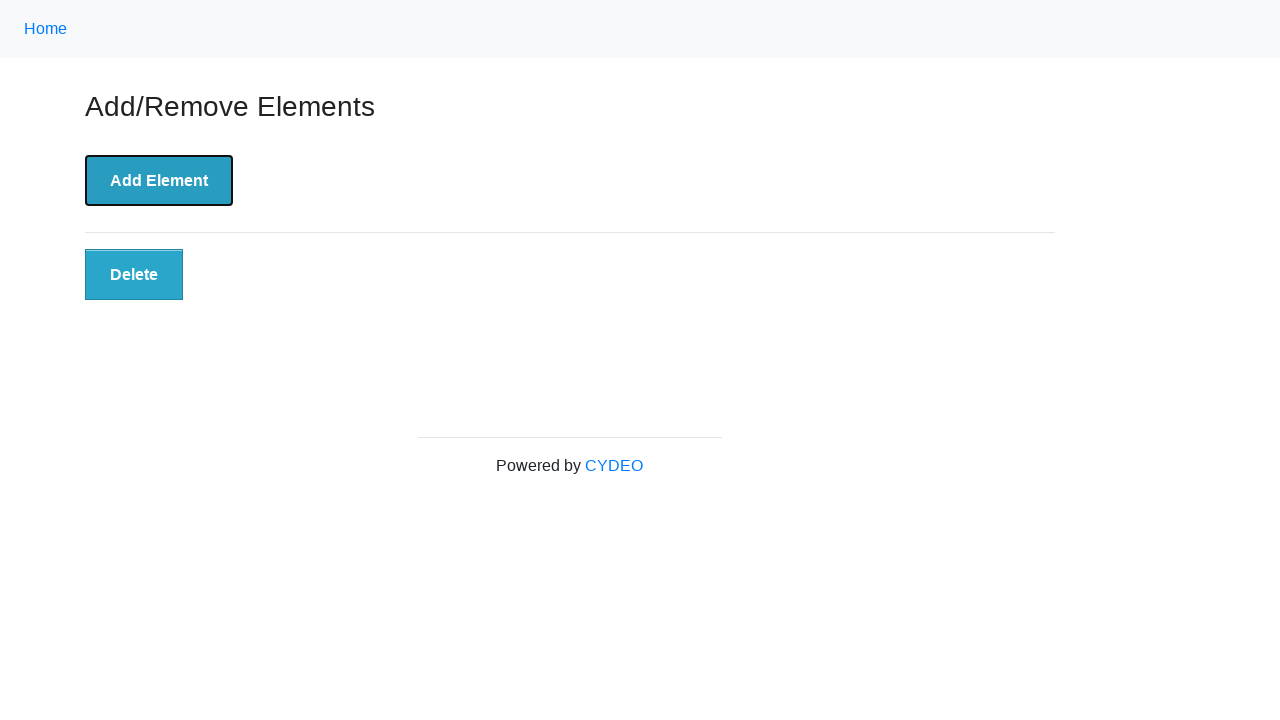

Clicked Add Element button (2nd time) at (159, 181) on button:has-text('Add Element')
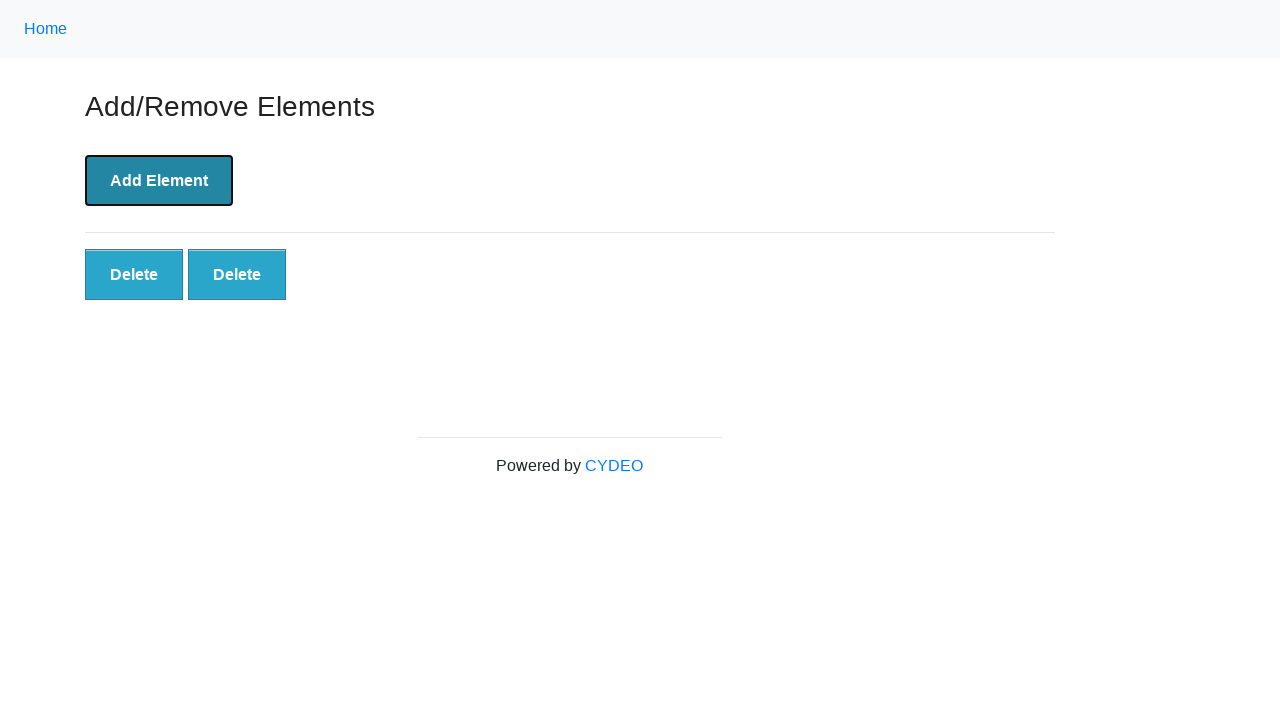

Clicked Add Element button (3rd time) at (159, 181) on button:has-text('Add Element')
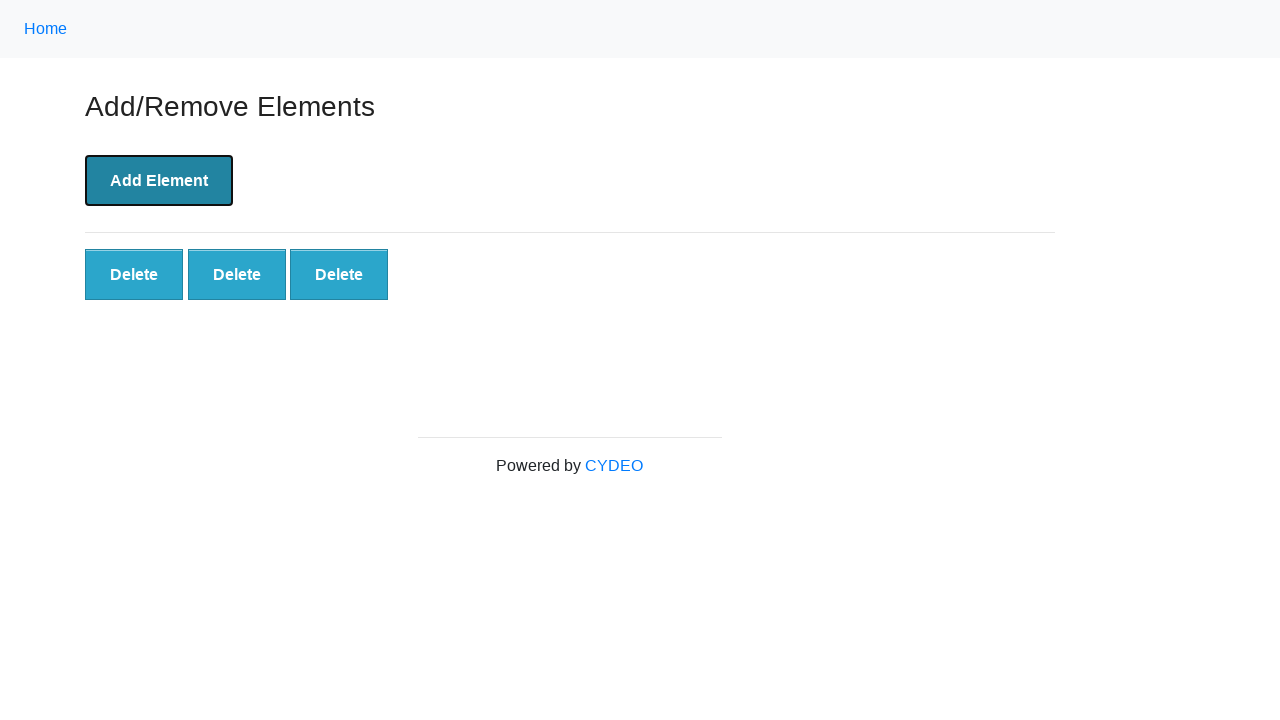

Verified 3 delete buttons are present
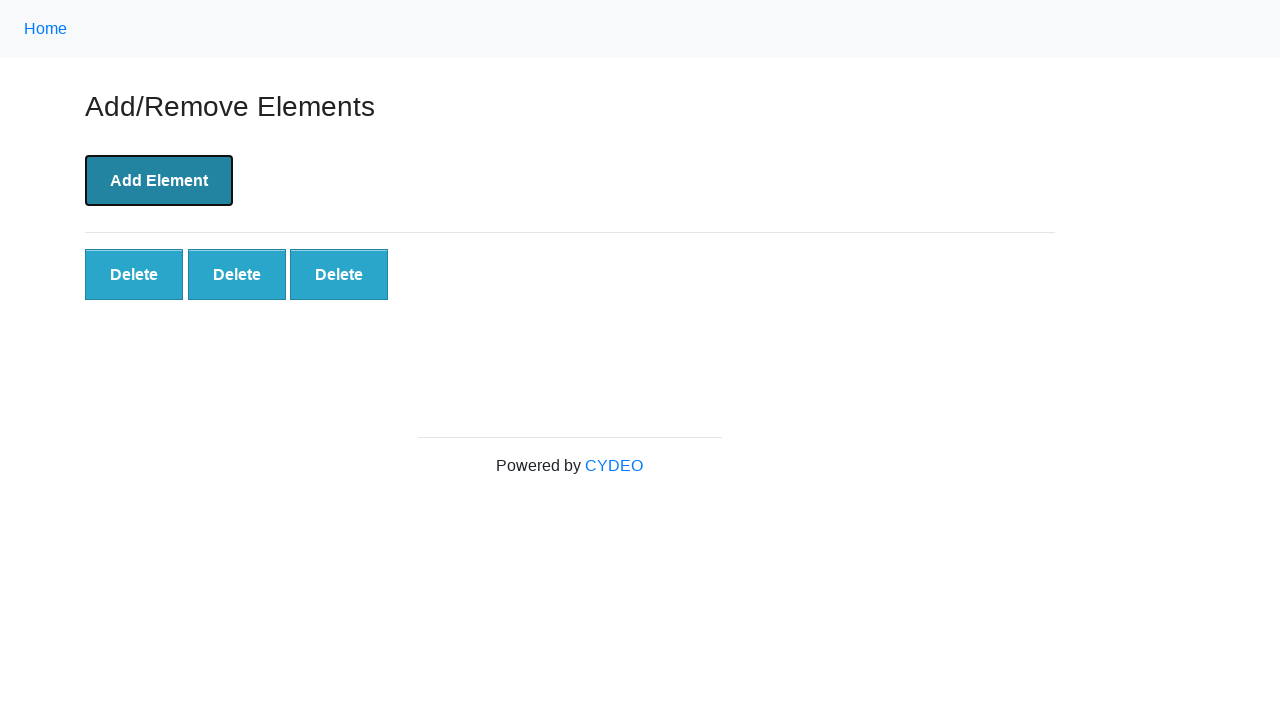

Clicked delete button (1 of 3) at (134, 275) on button:has-text('Delete') >> nth=0
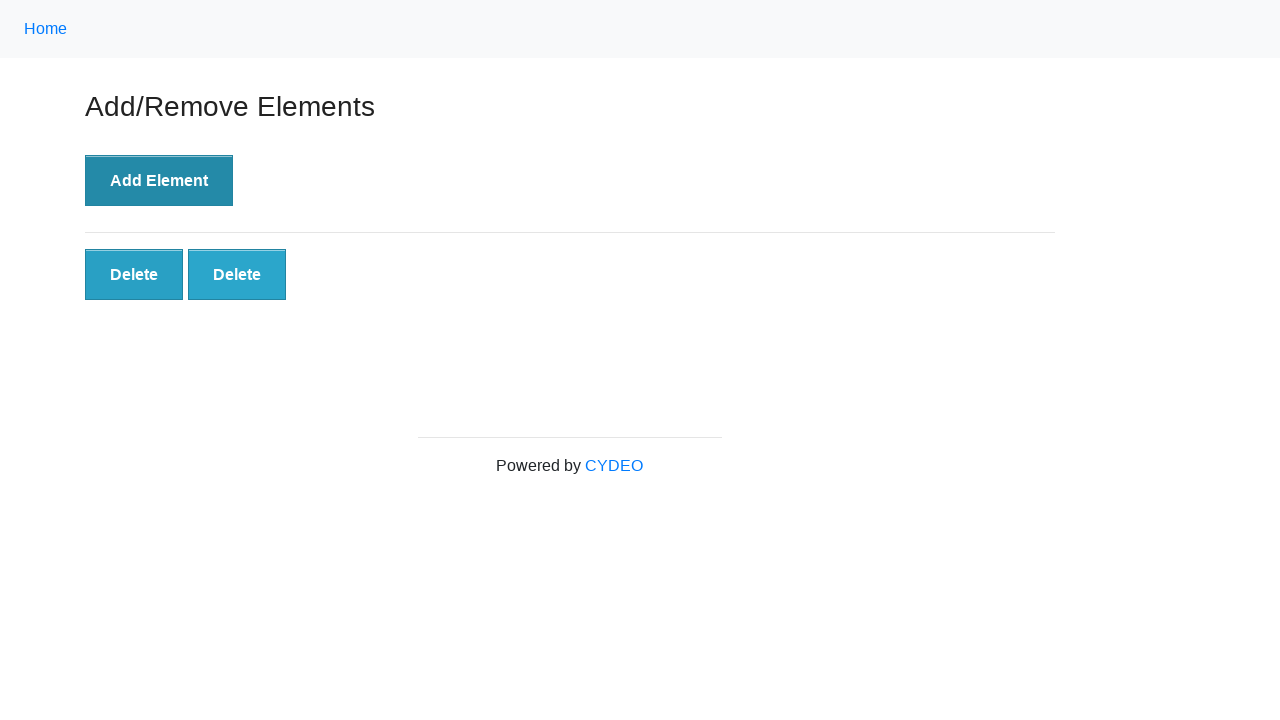

Clicked delete button (2 of 3) at (134, 275) on button:has-text('Delete') >> nth=0
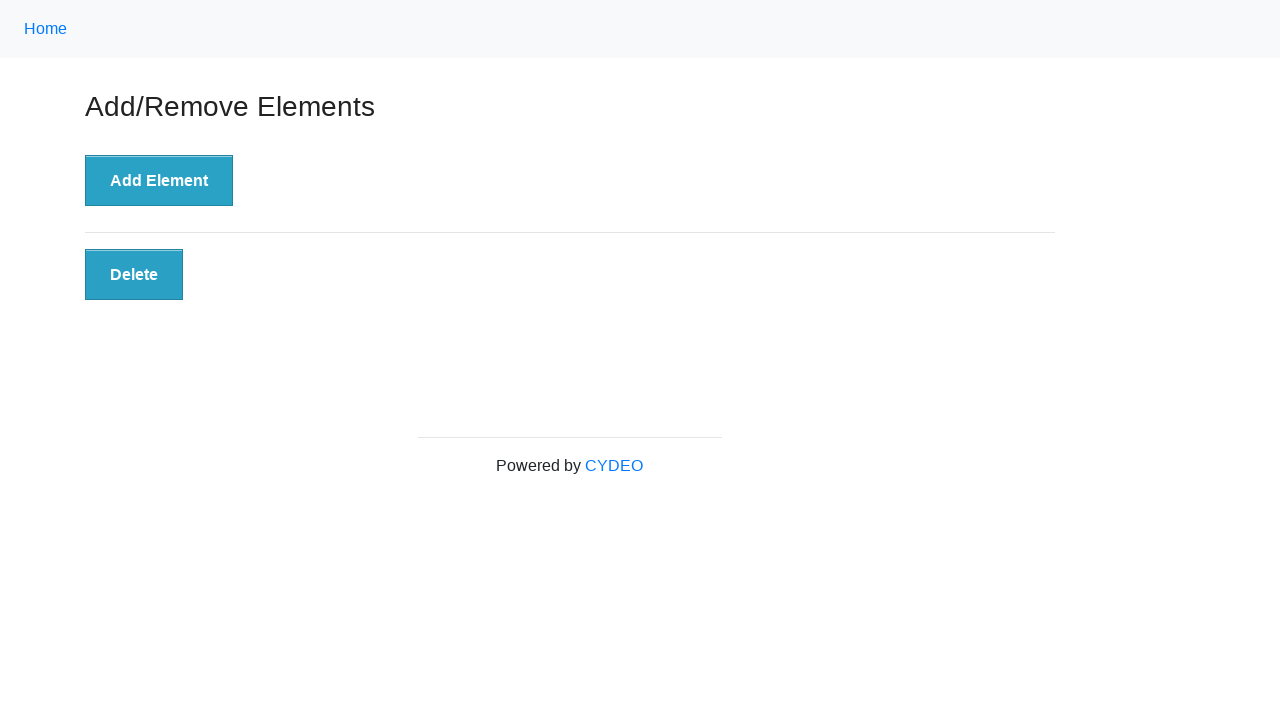

Clicked delete button (3 of 3) at (134, 275) on button:has-text('Delete') >> nth=0
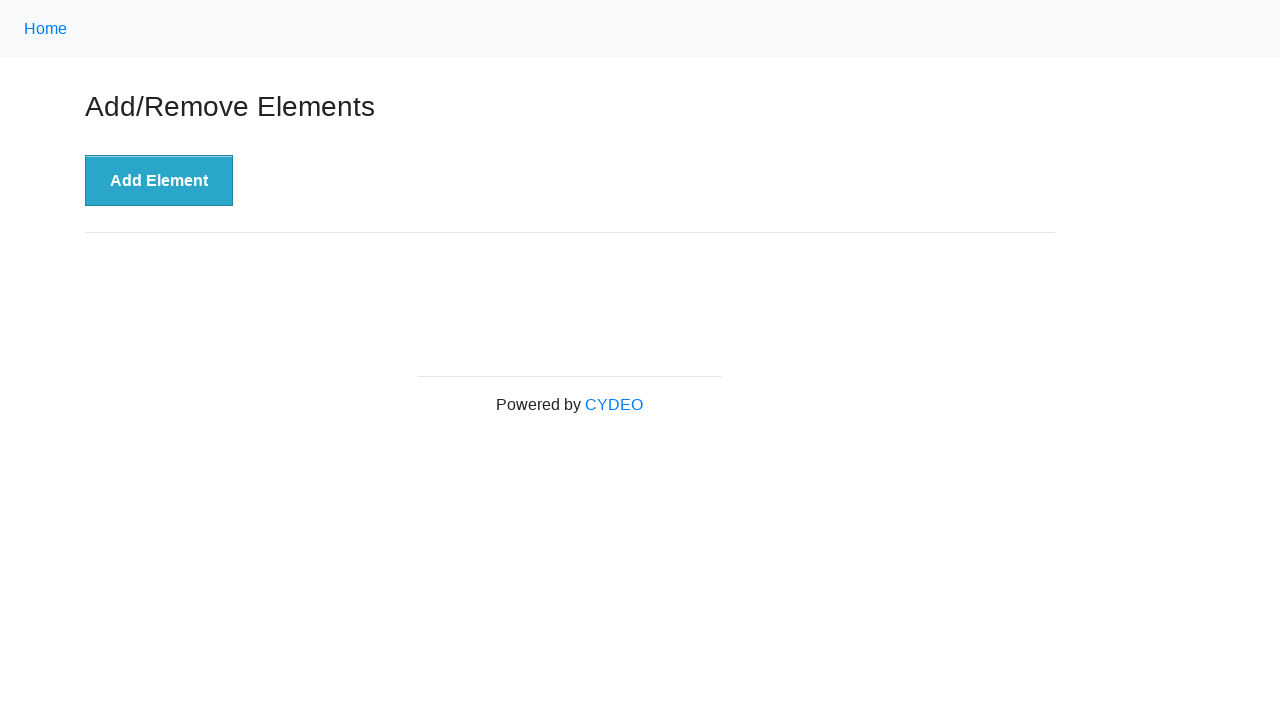

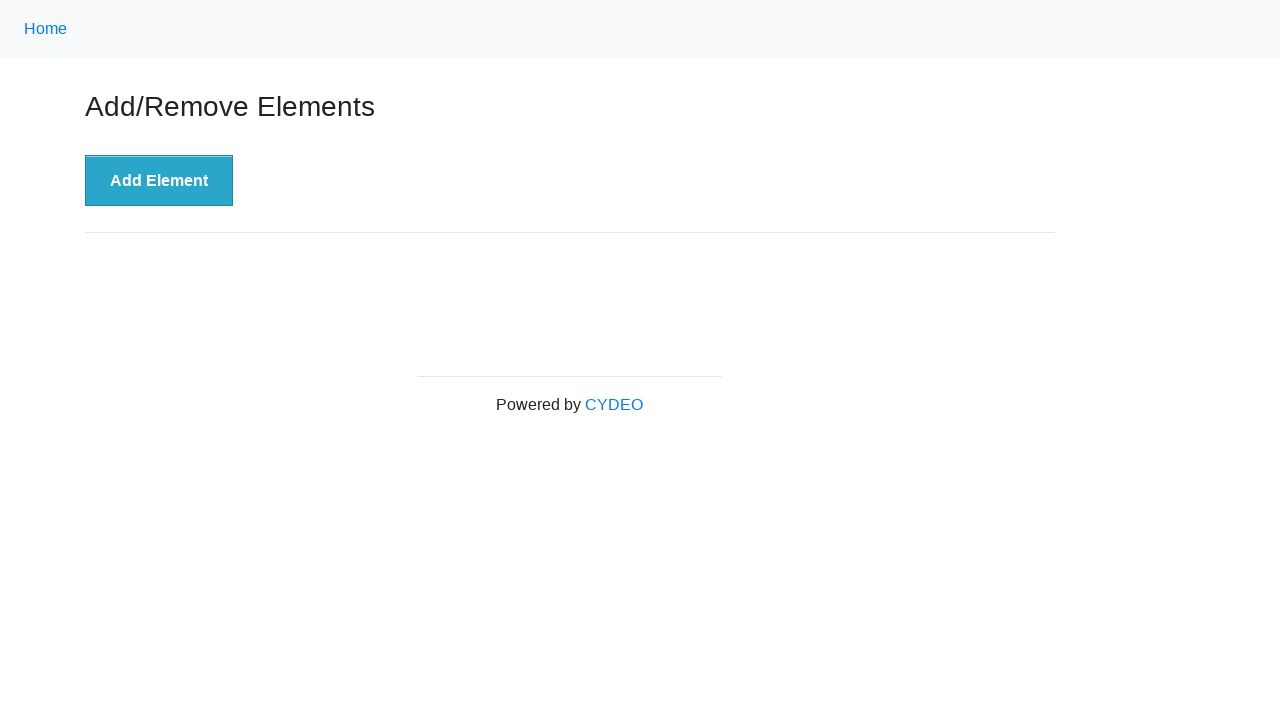